Tests JavaScript confirm alert handling by clicking a button that triggers a confirm dialog and then dismissing the alert

Starting URL: https://demoqa.com/alerts

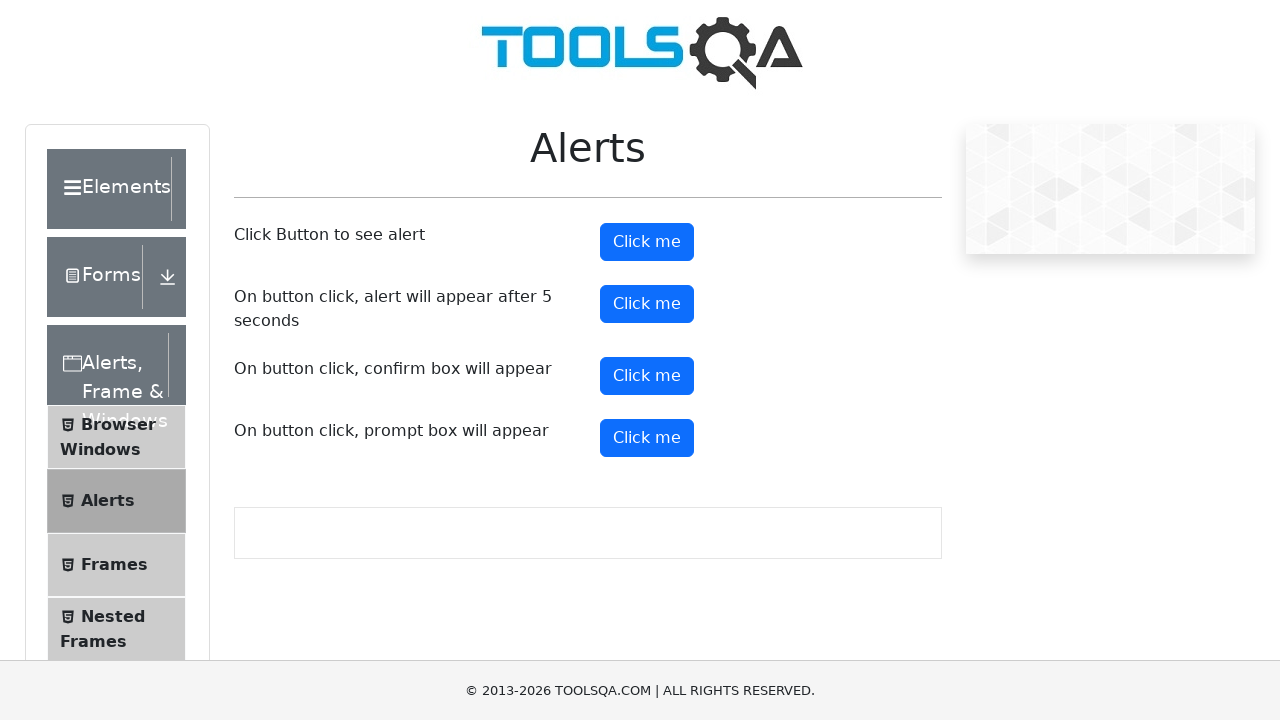

Clicked confirm button to trigger alert dialog at (647, 376) on #confirmButton
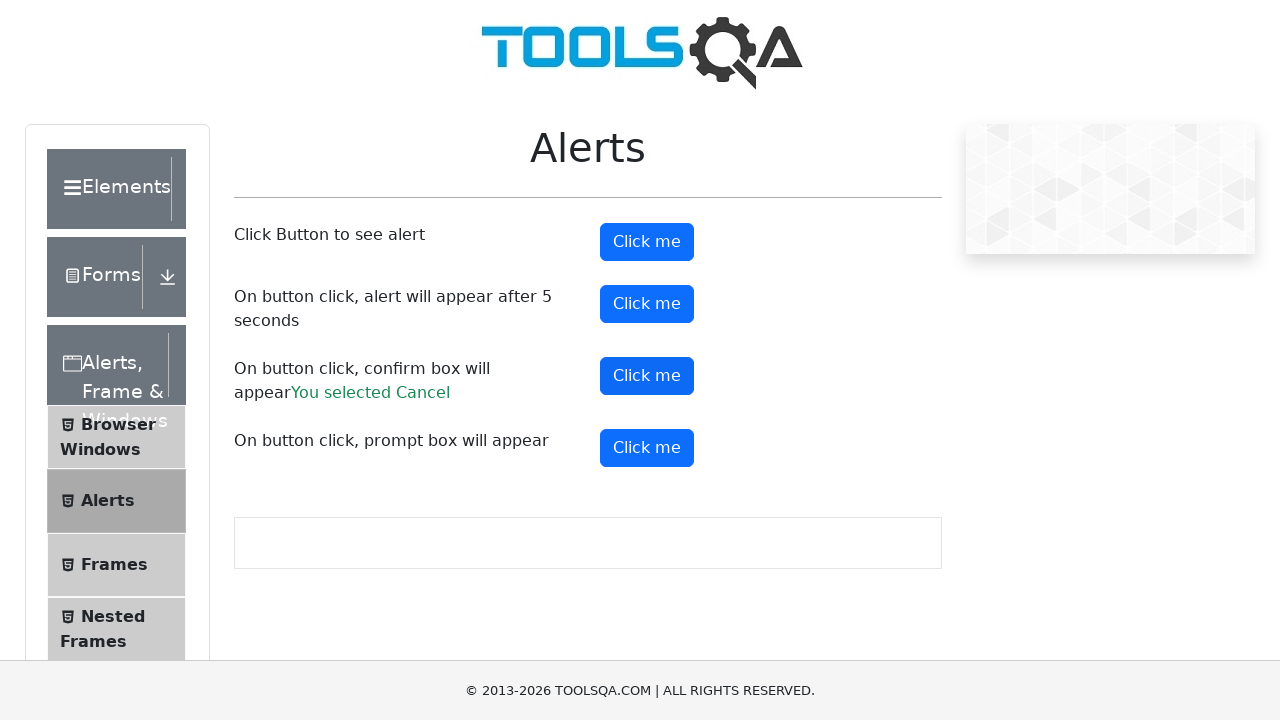

Set up dialog handler to dismiss the confirm alert
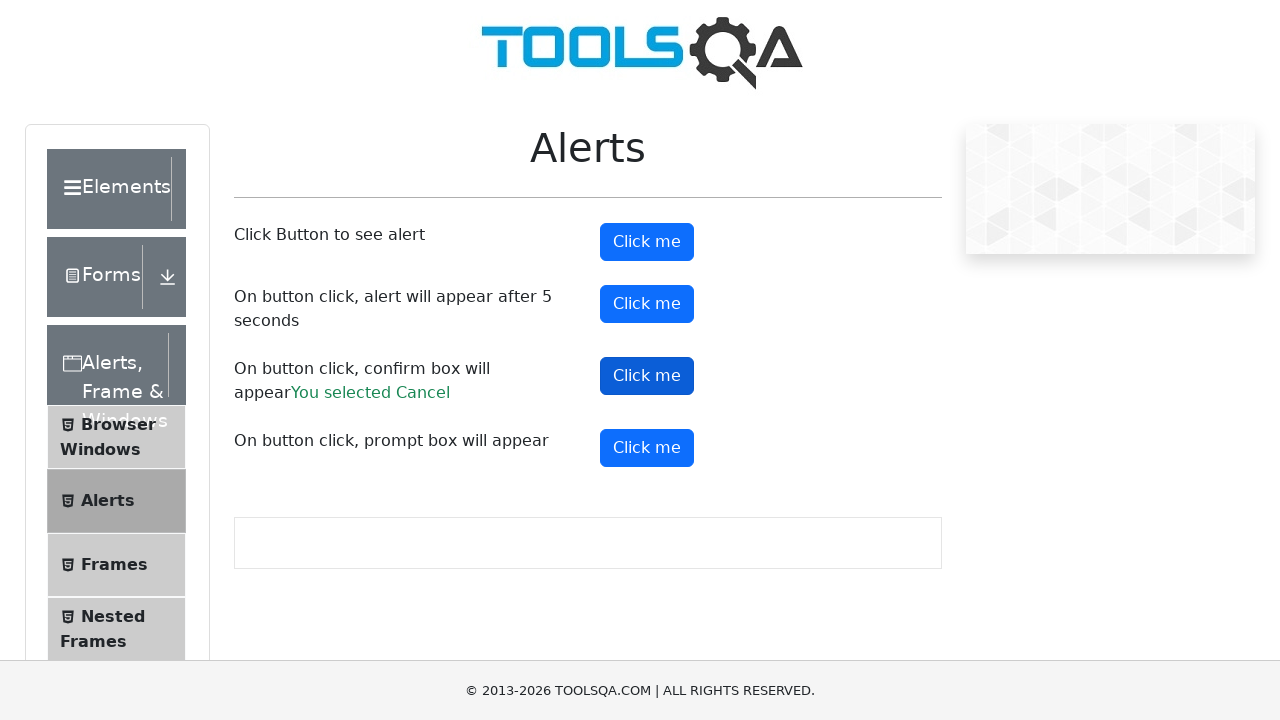

Waited for dialog interaction to complete
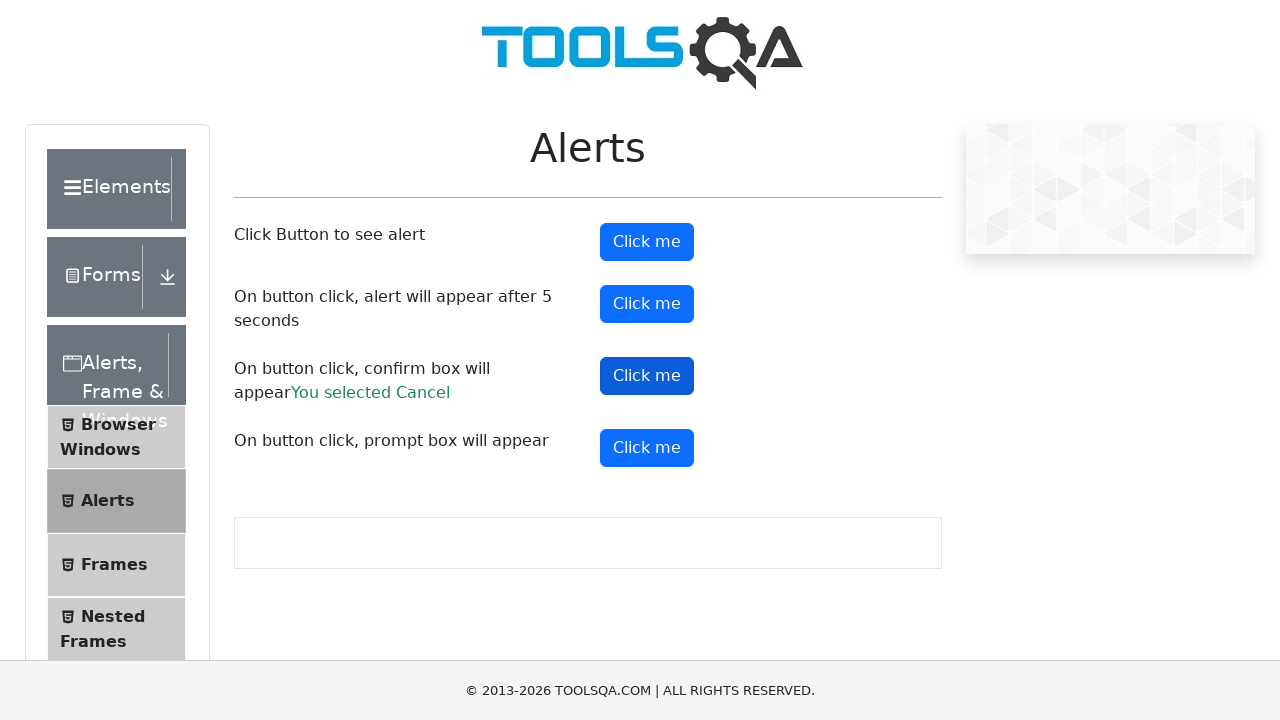

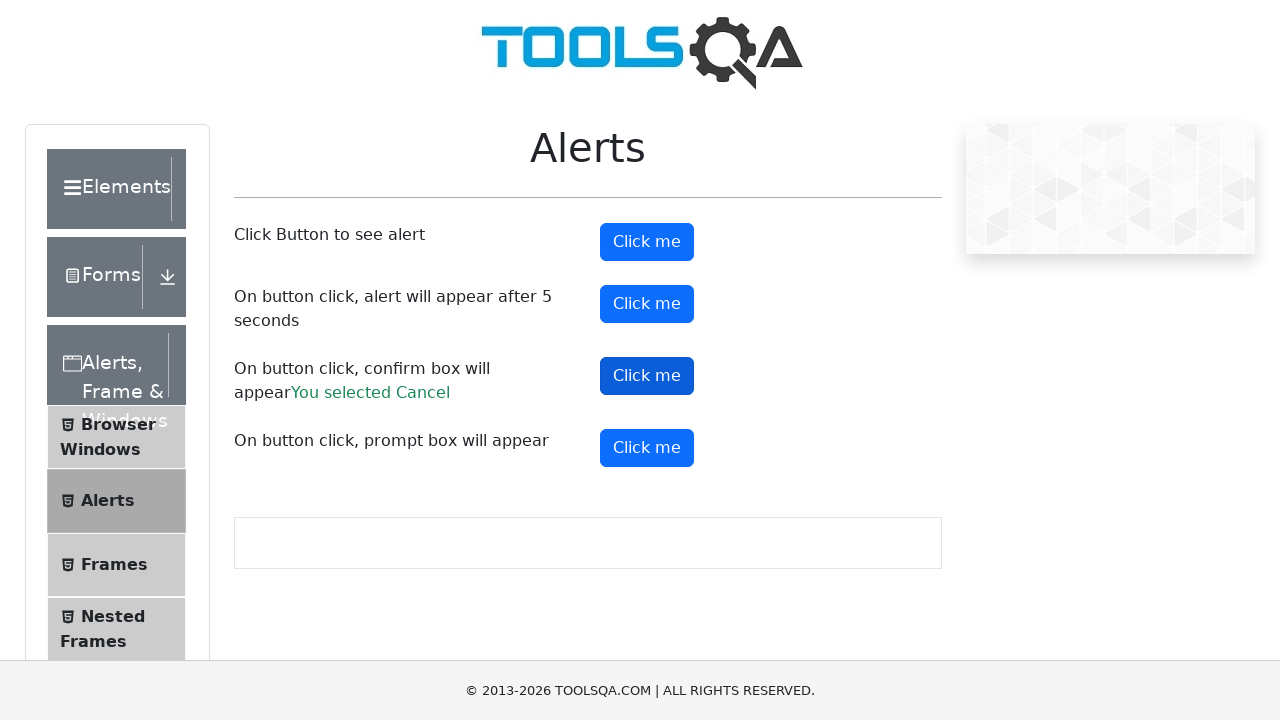